Tests dropdown selection functionality by navigating to the dropdown page and selecting an option from the dropdown list

Starting URL: http://the-internet.herokuapp.com/dropdown

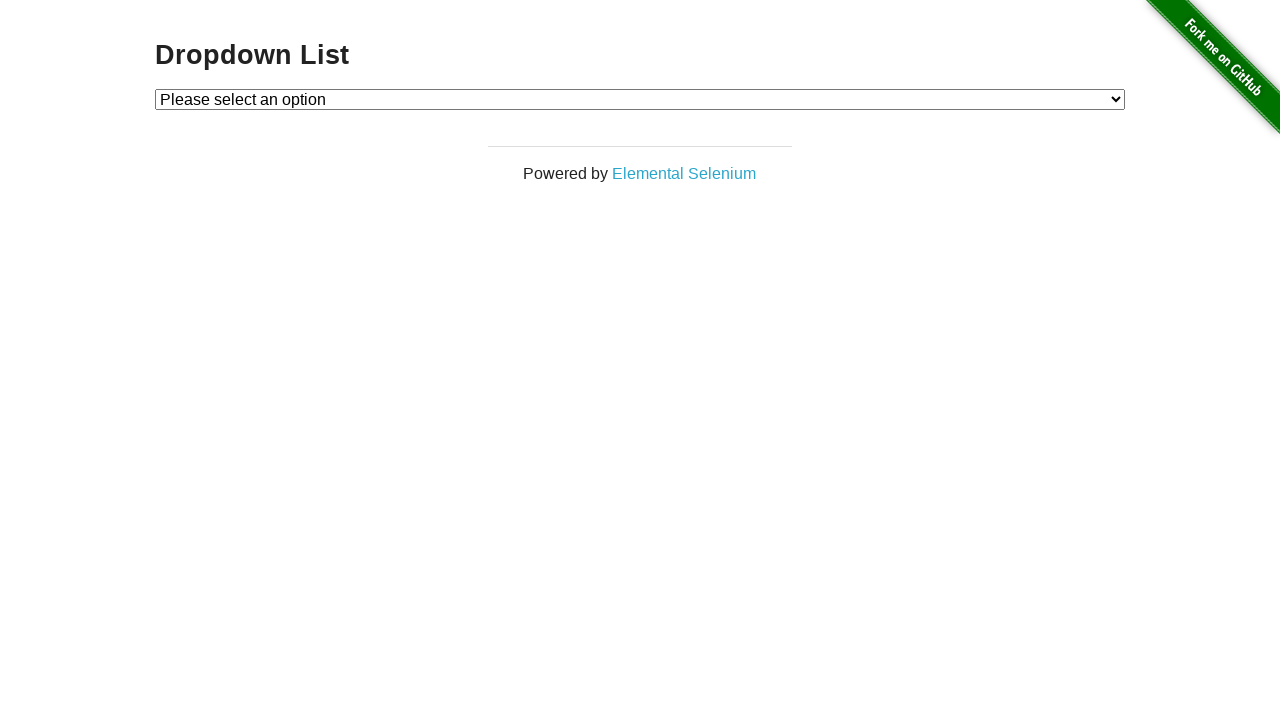

Waited for dropdown element to be visible
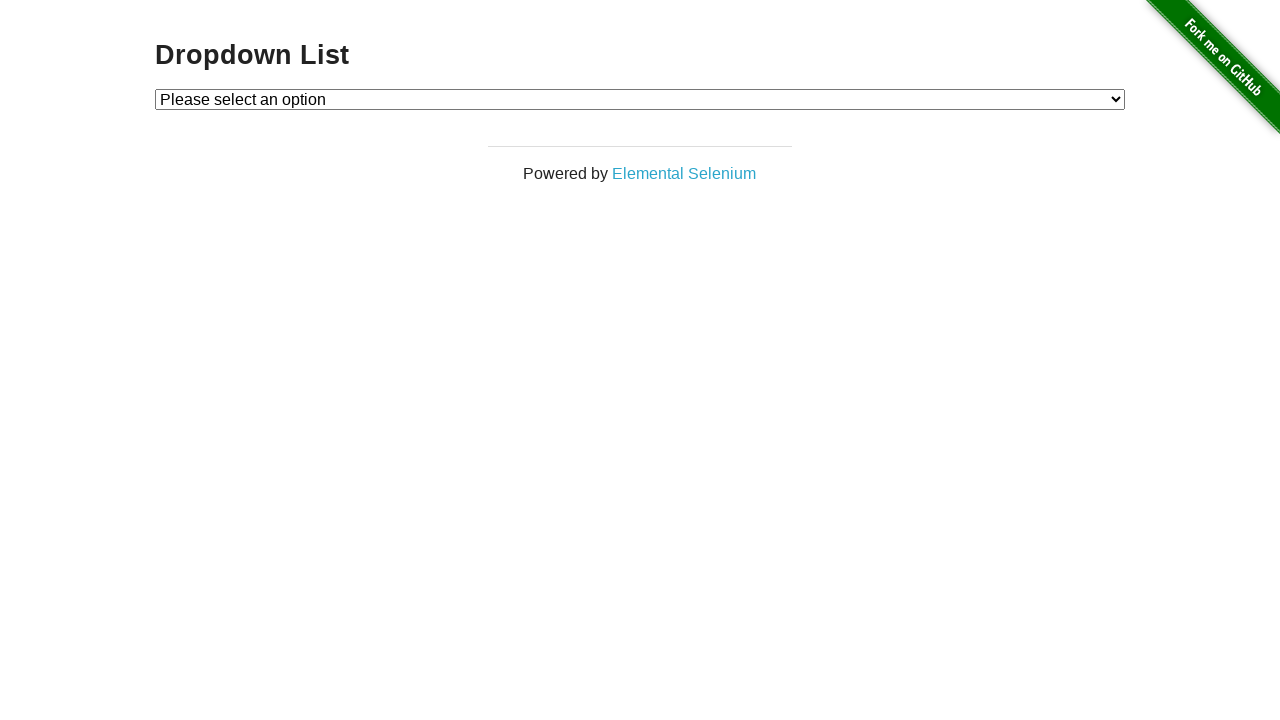

Selected 'Option 2' from the dropdown list on #dropdown
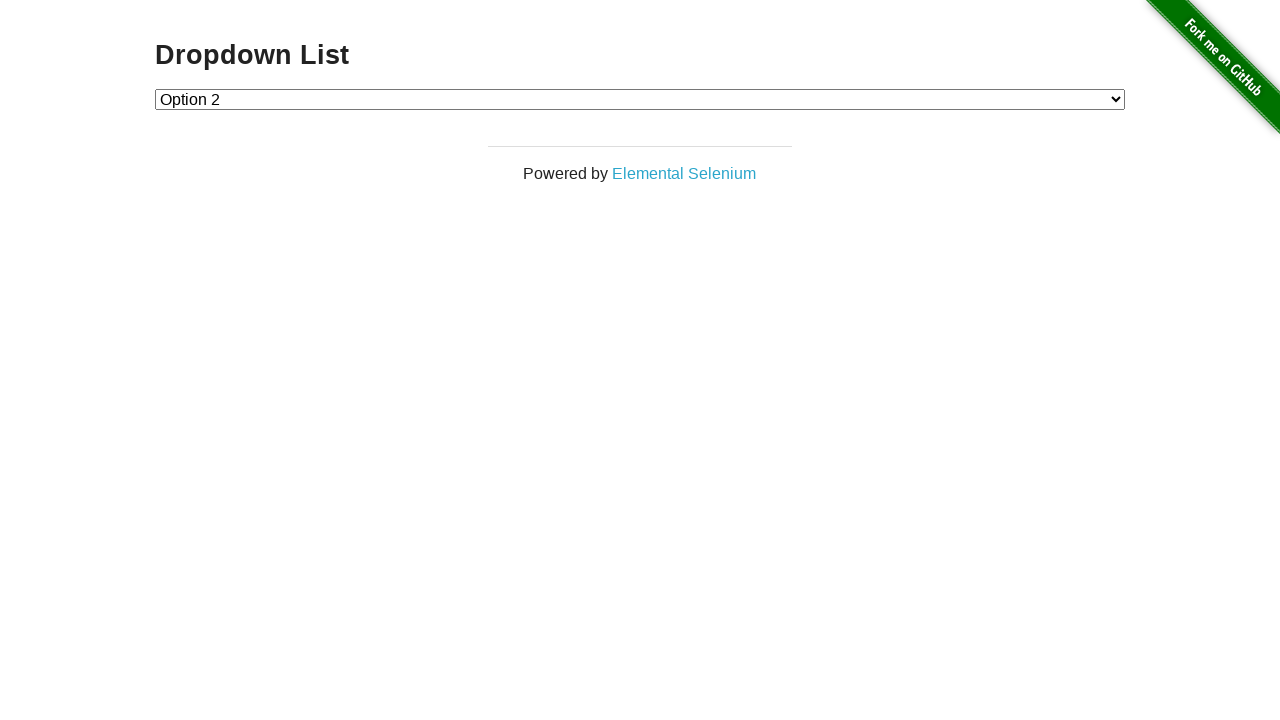

Retrieved the selected dropdown value
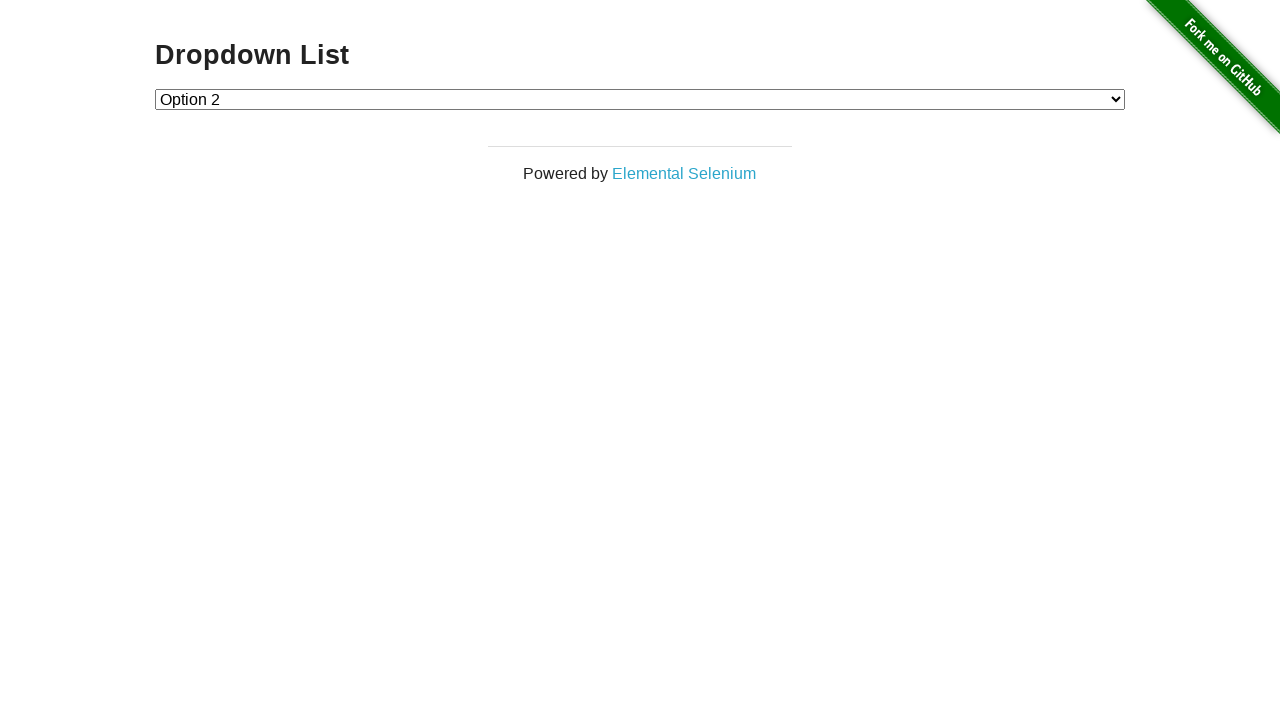

Verified that the correct option (value '2') was selected
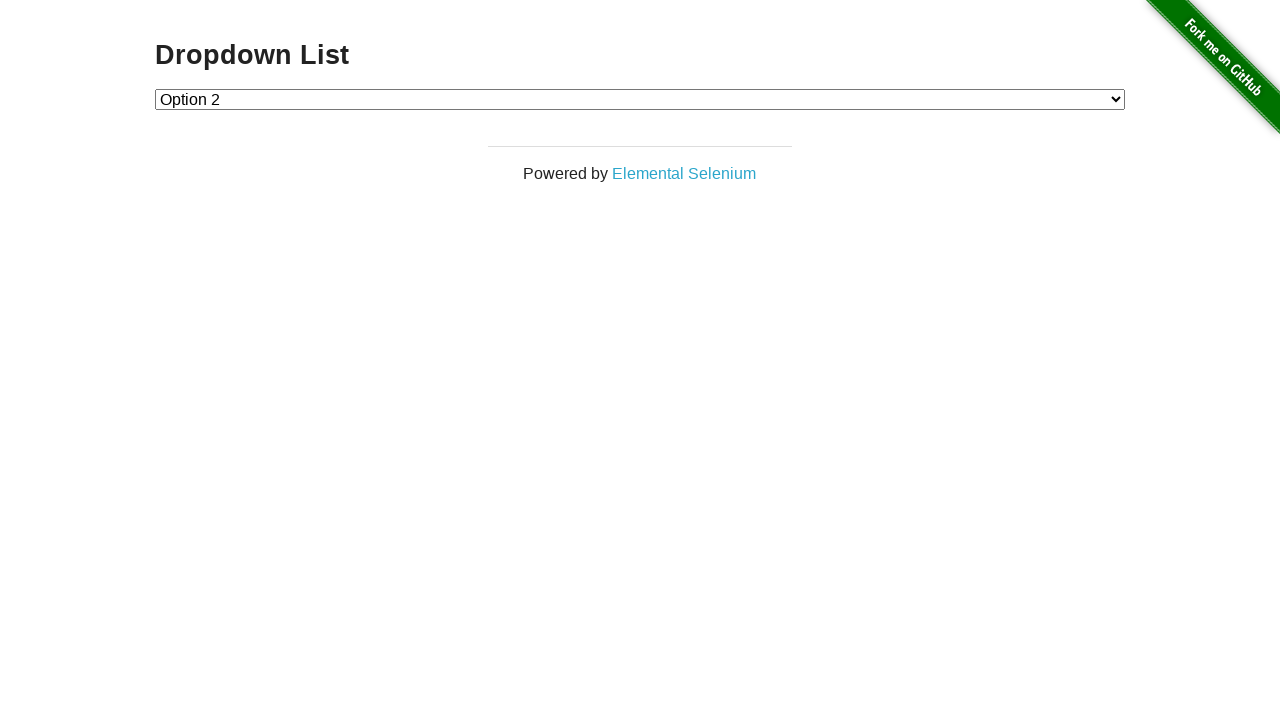

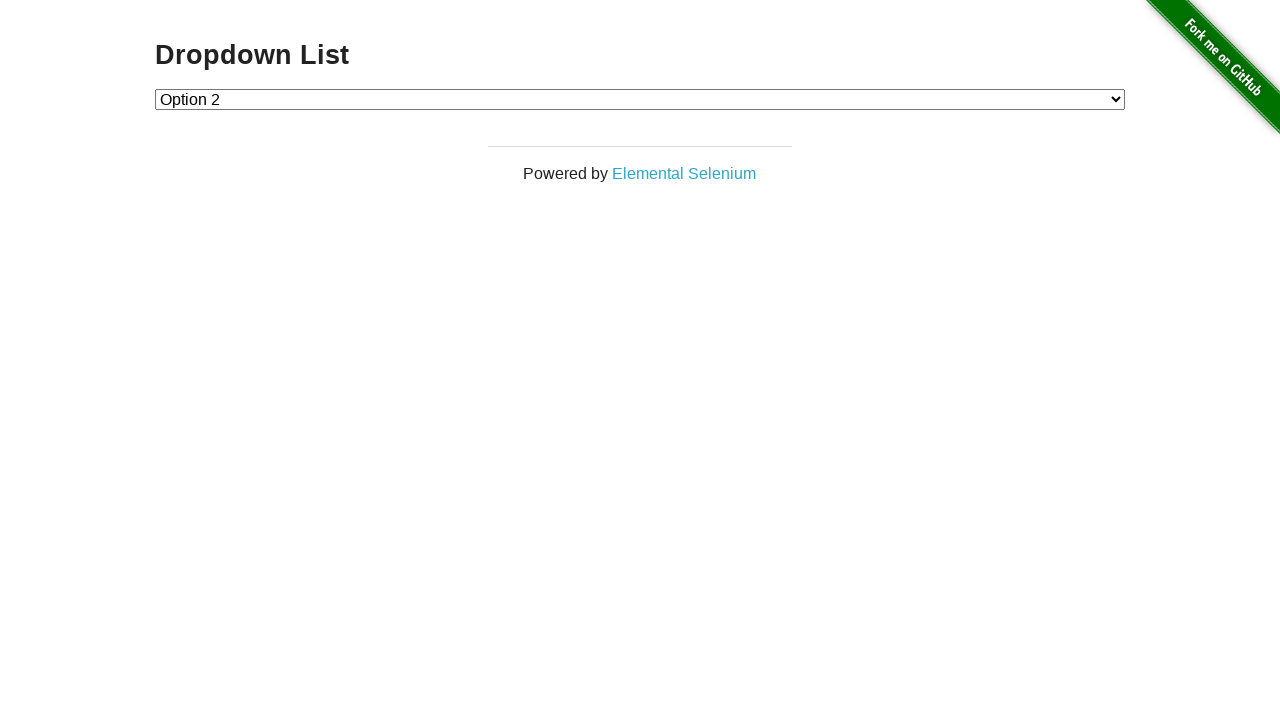